Tests keyboard navigation by sending DOWN arrow key presses to scroll through the page

Starting URL: https://testpages.eviltester.com/styled/index.html

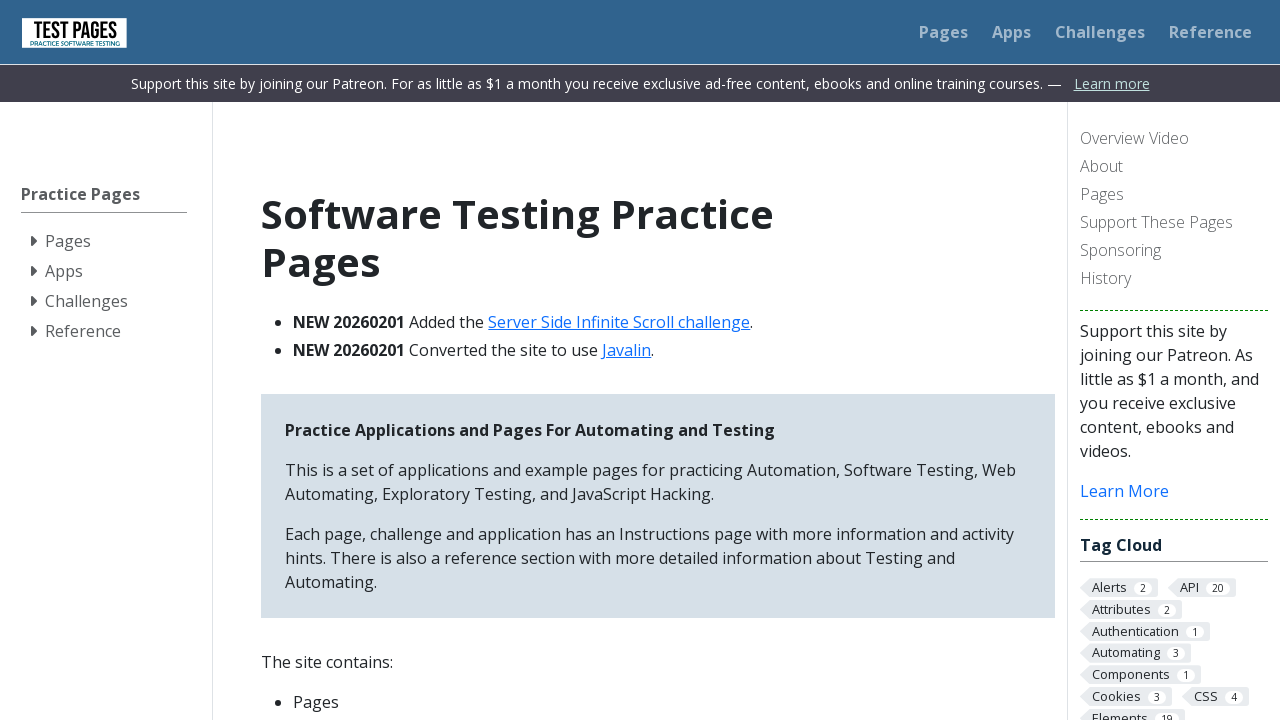

Located html element for keyboard input
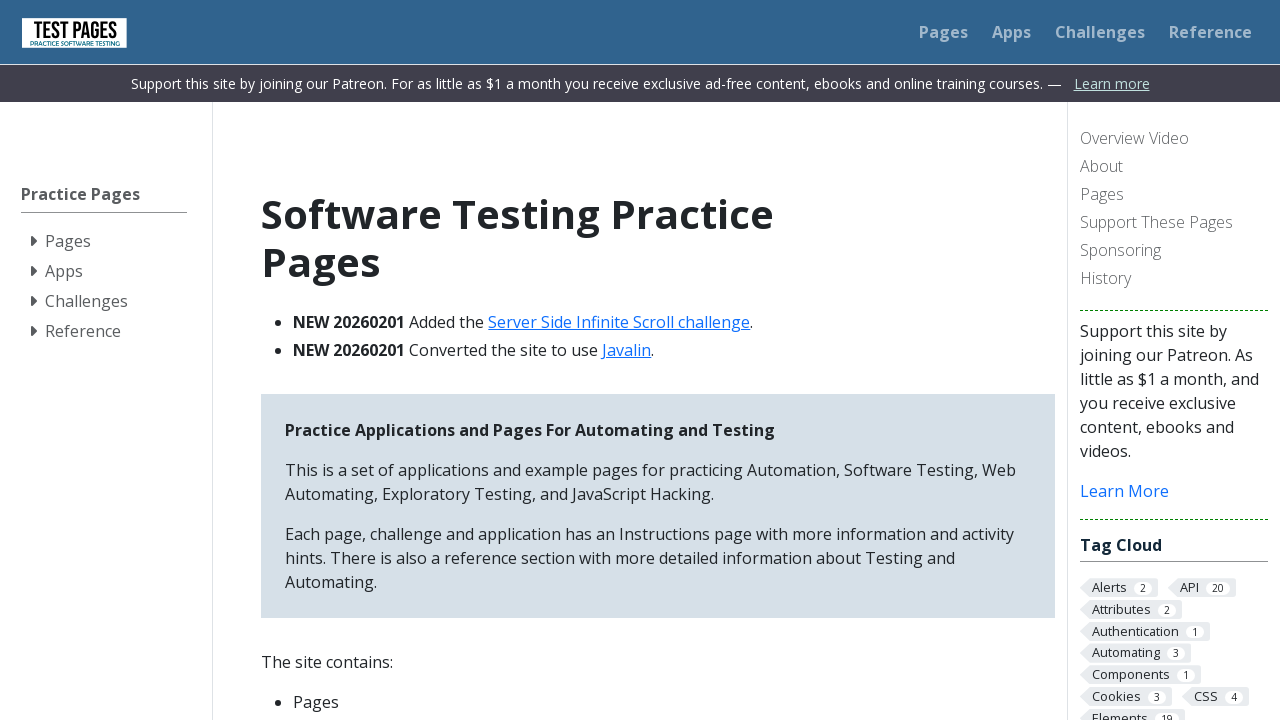

Pressed DOWN arrow key (press 1/15) to scroll page on html
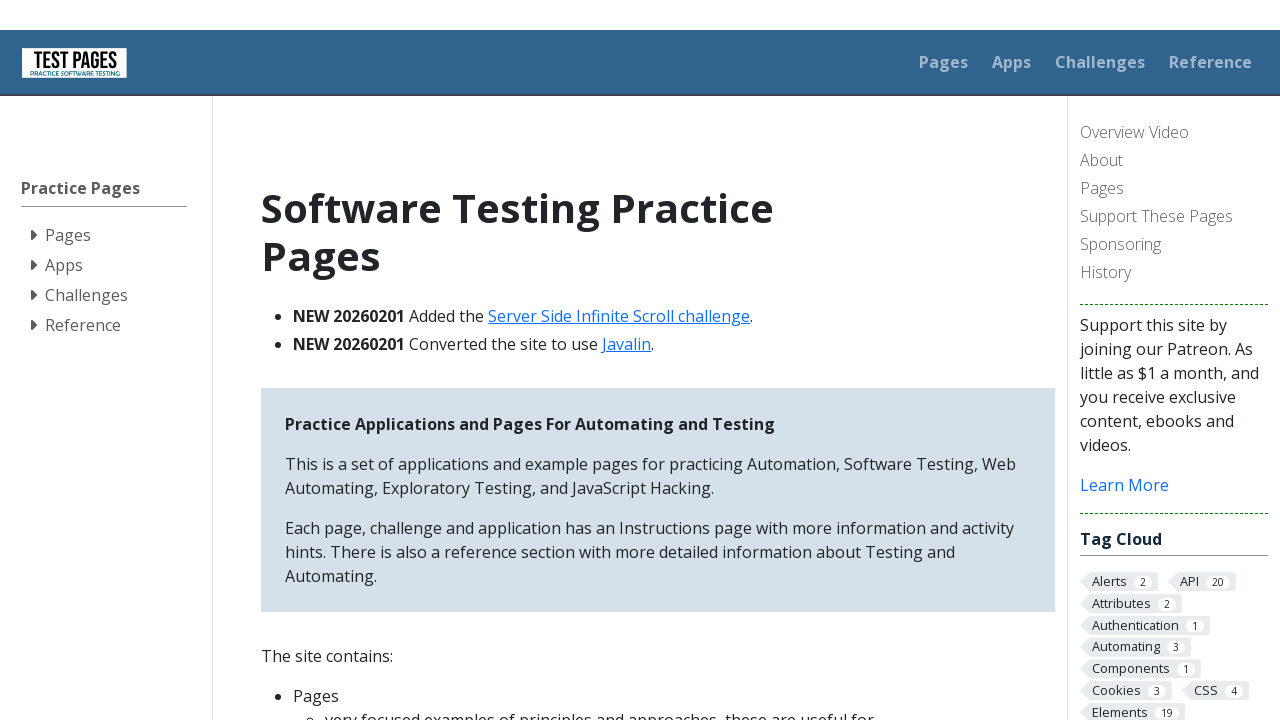

Waited 2000ms after arrow key press 1/15
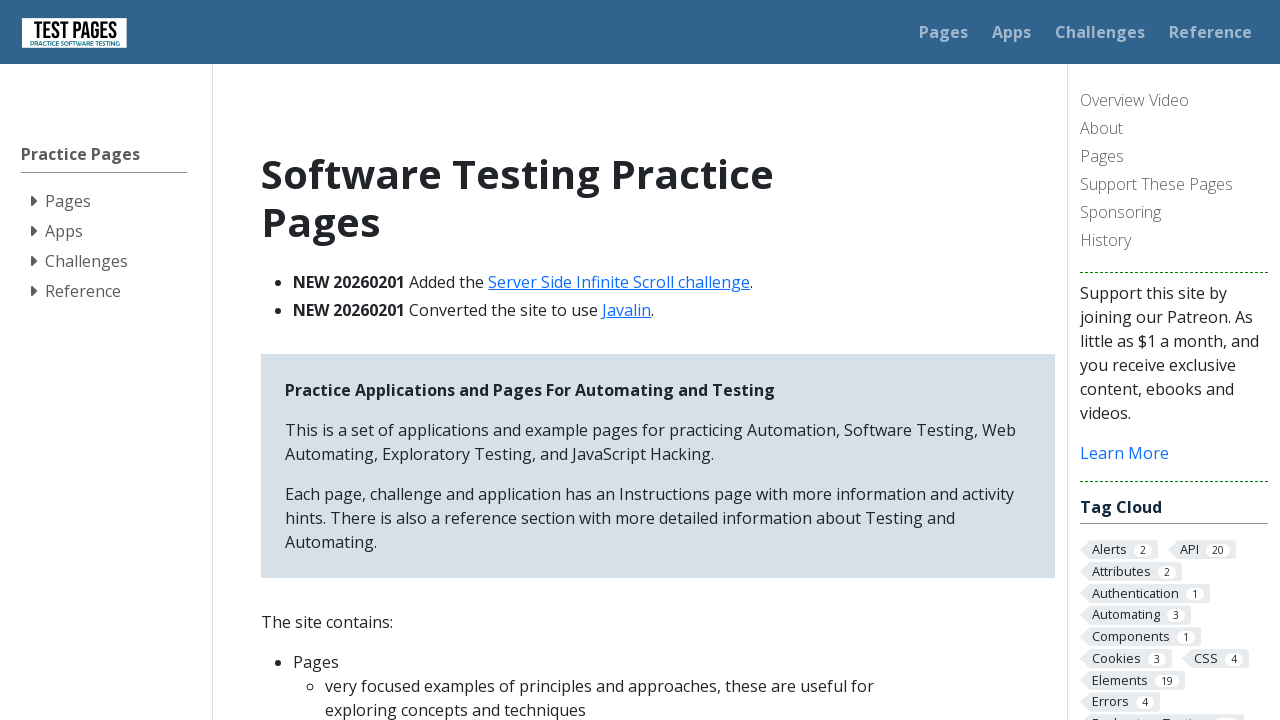

Pressed DOWN arrow key (press 2/15) to scroll page on html
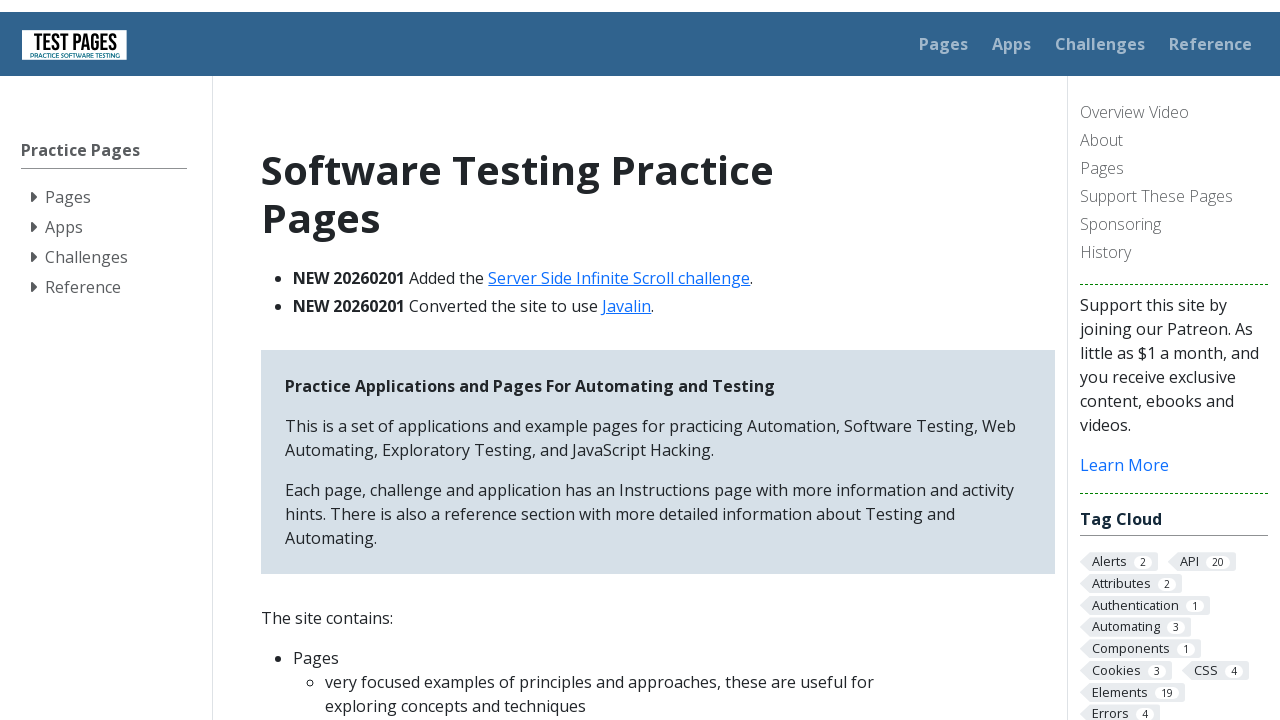

Waited 2000ms after arrow key press 2/15
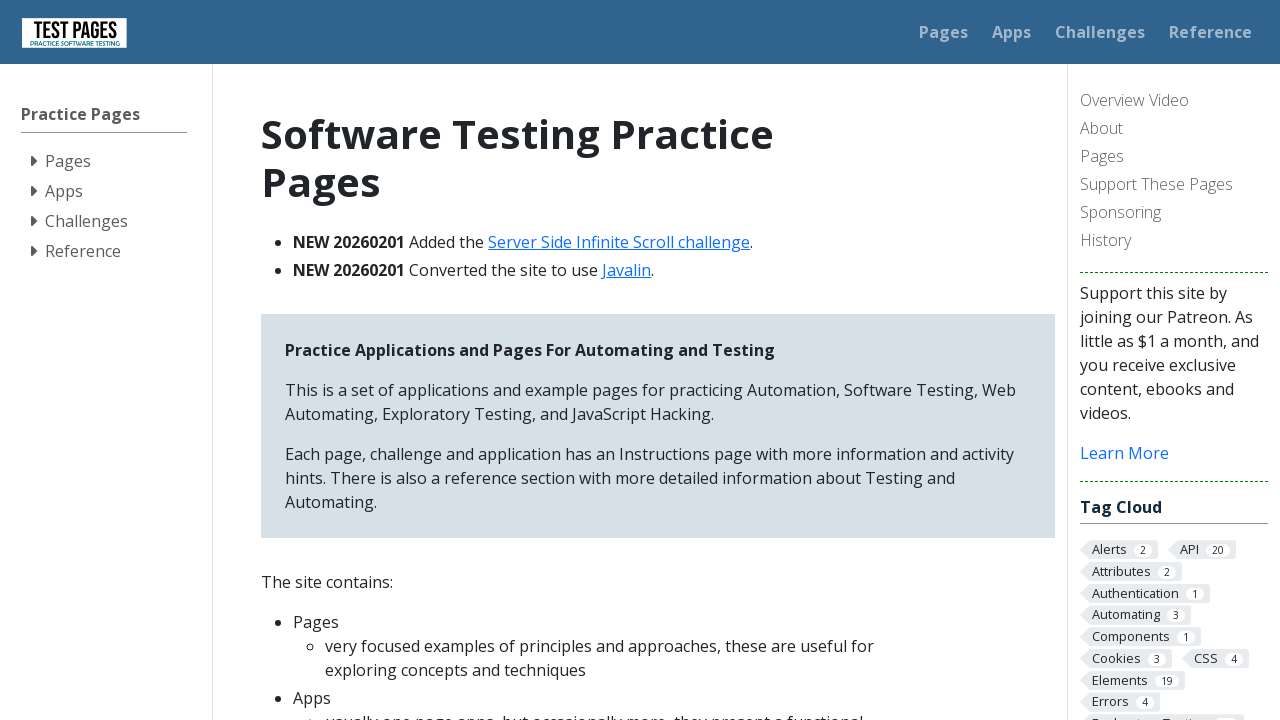

Pressed DOWN arrow key (press 3/15) to scroll page on html
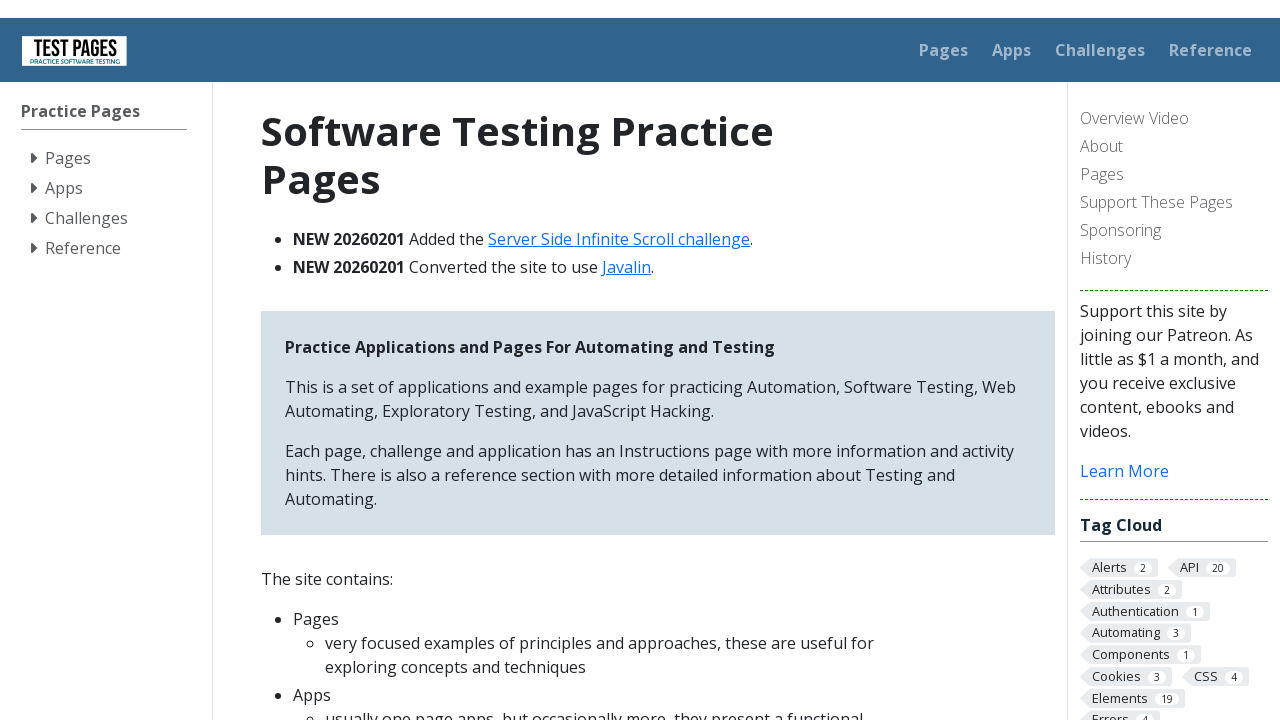

Waited 2000ms after arrow key press 3/15
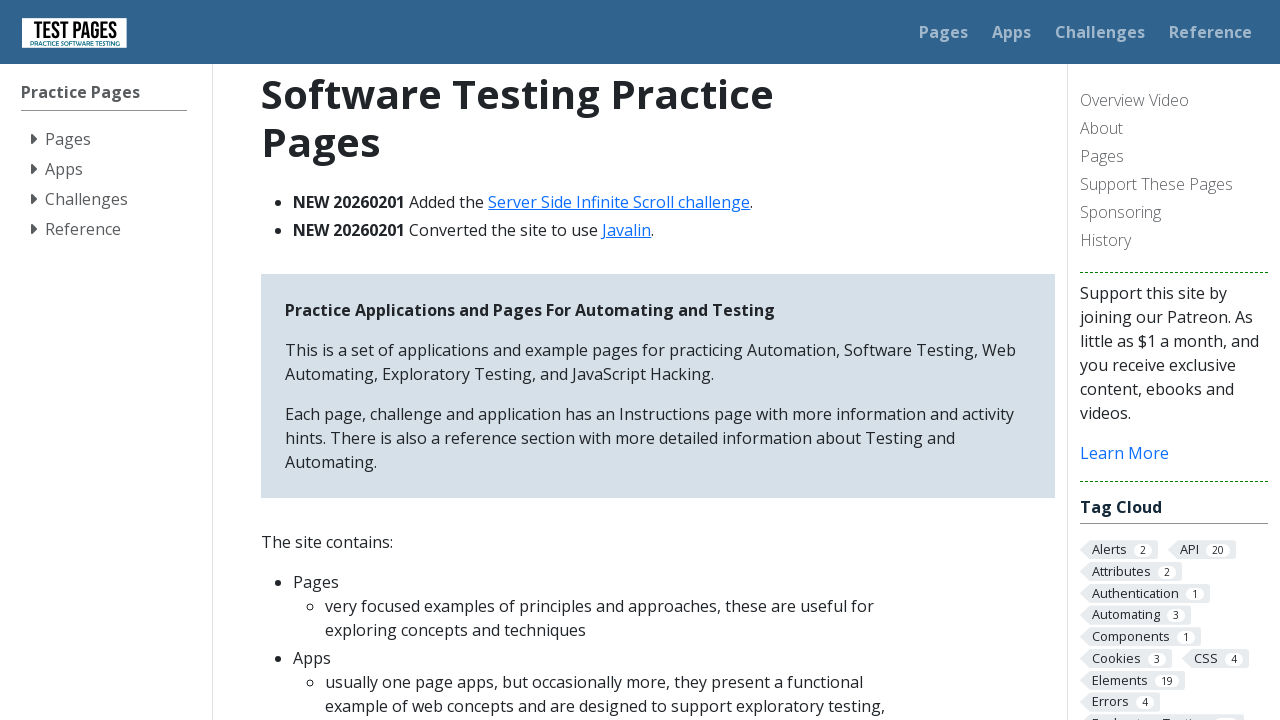

Pressed DOWN arrow key (press 4/15) to scroll page on html
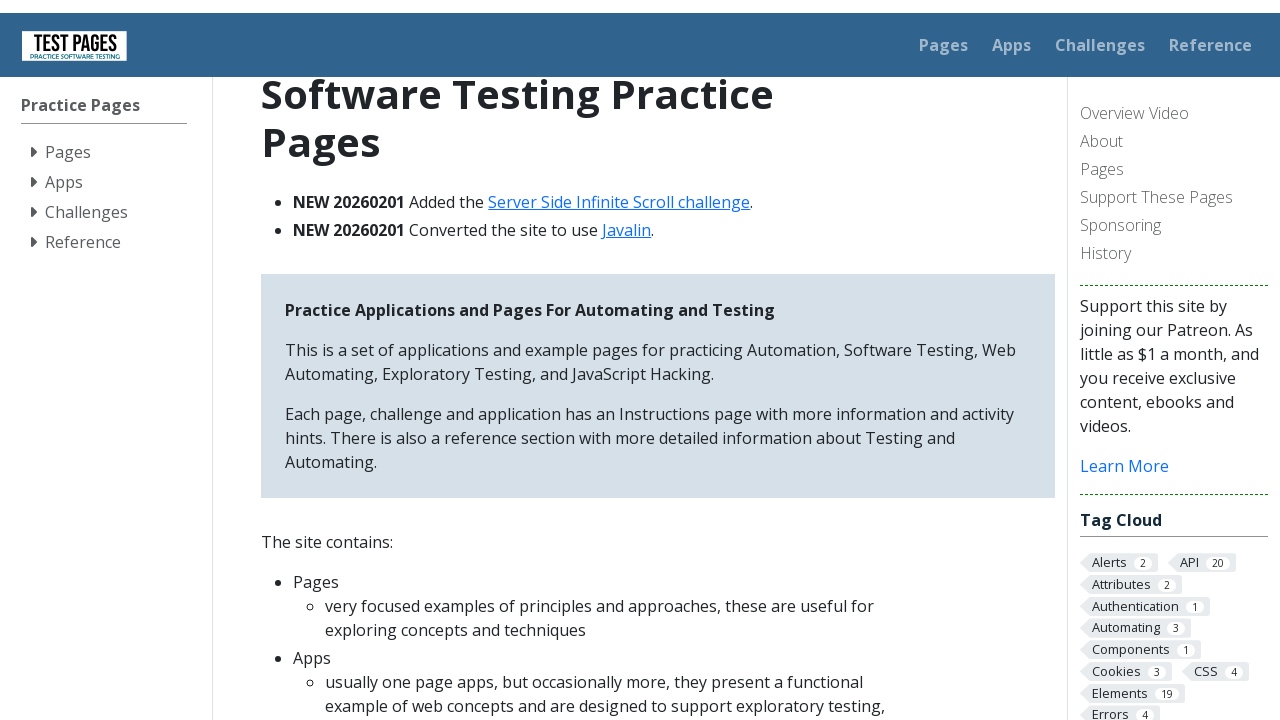

Waited 2000ms after arrow key press 4/15
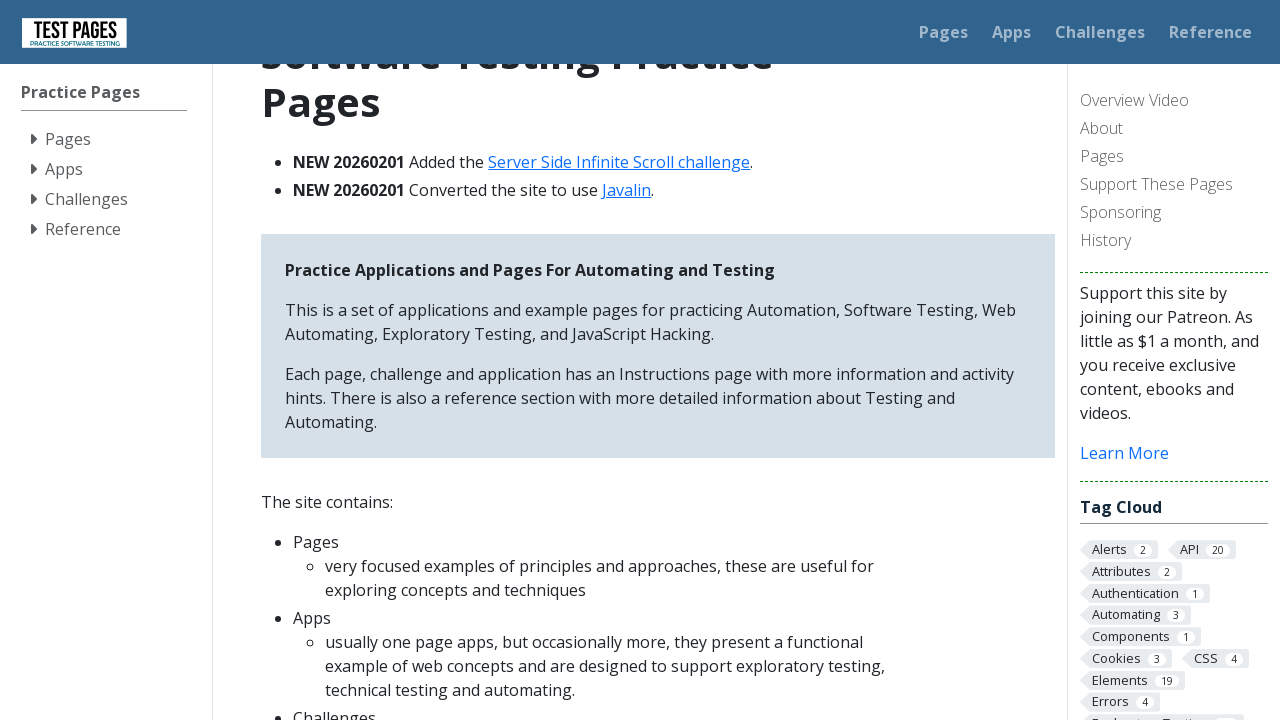

Pressed DOWN arrow key (press 5/15) to scroll page on html
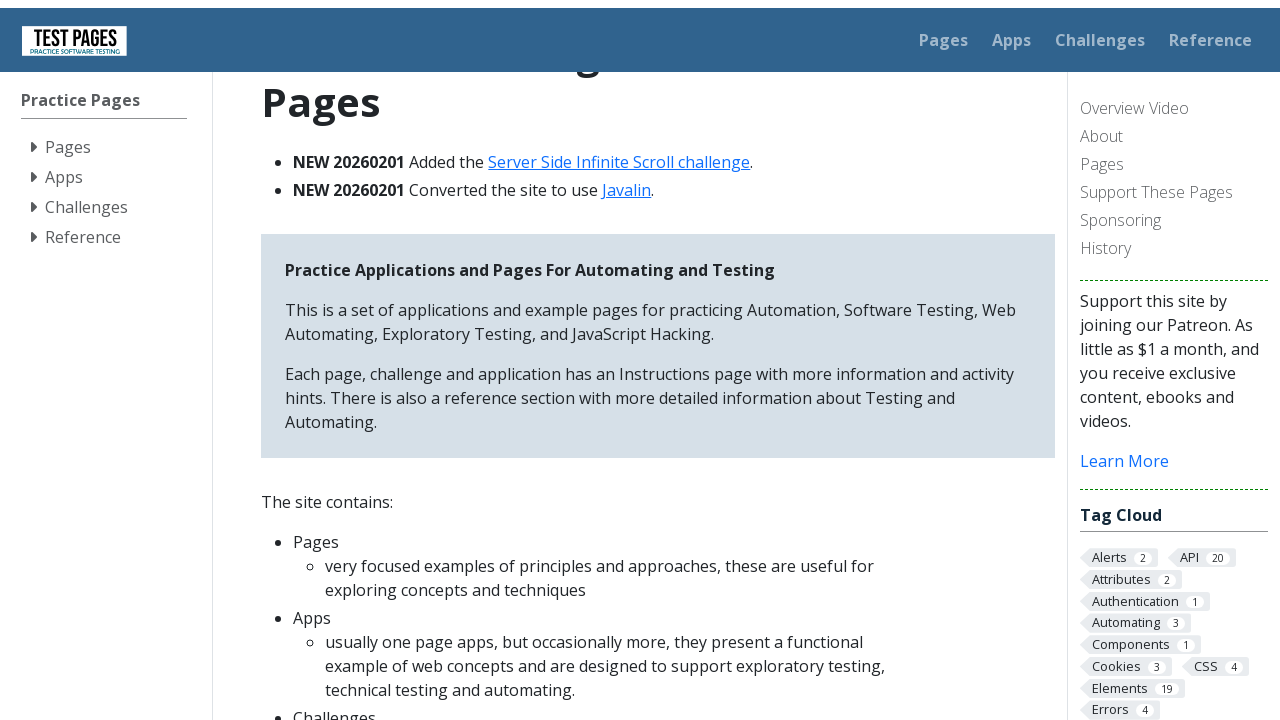

Waited 2000ms after arrow key press 5/15
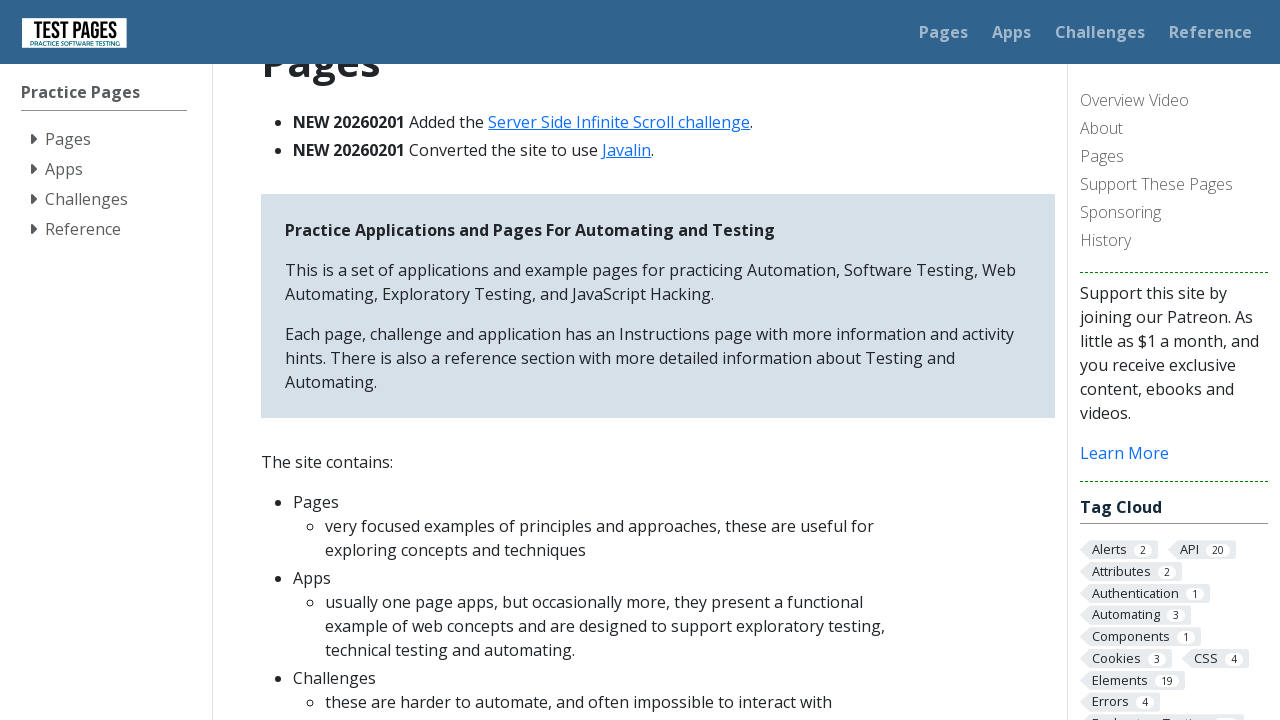

Pressed DOWN arrow key (press 6/15) to scroll page on html
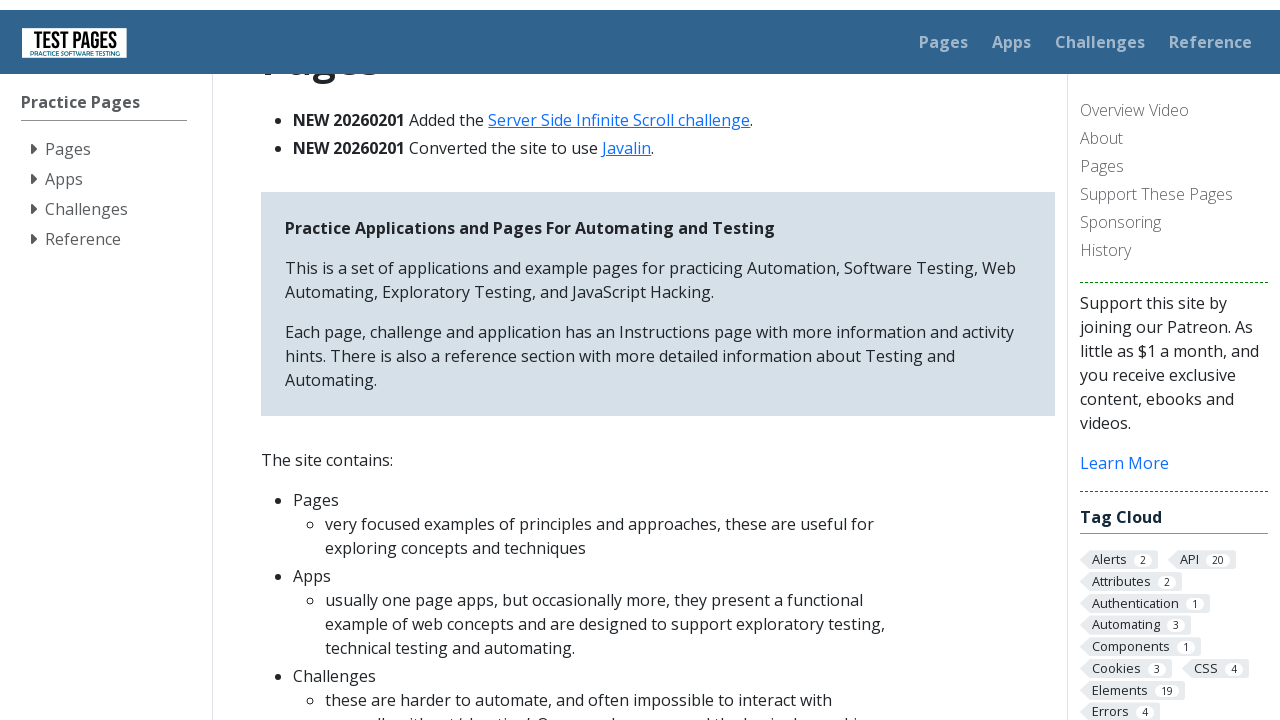

Waited 2000ms after arrow key press 6/15
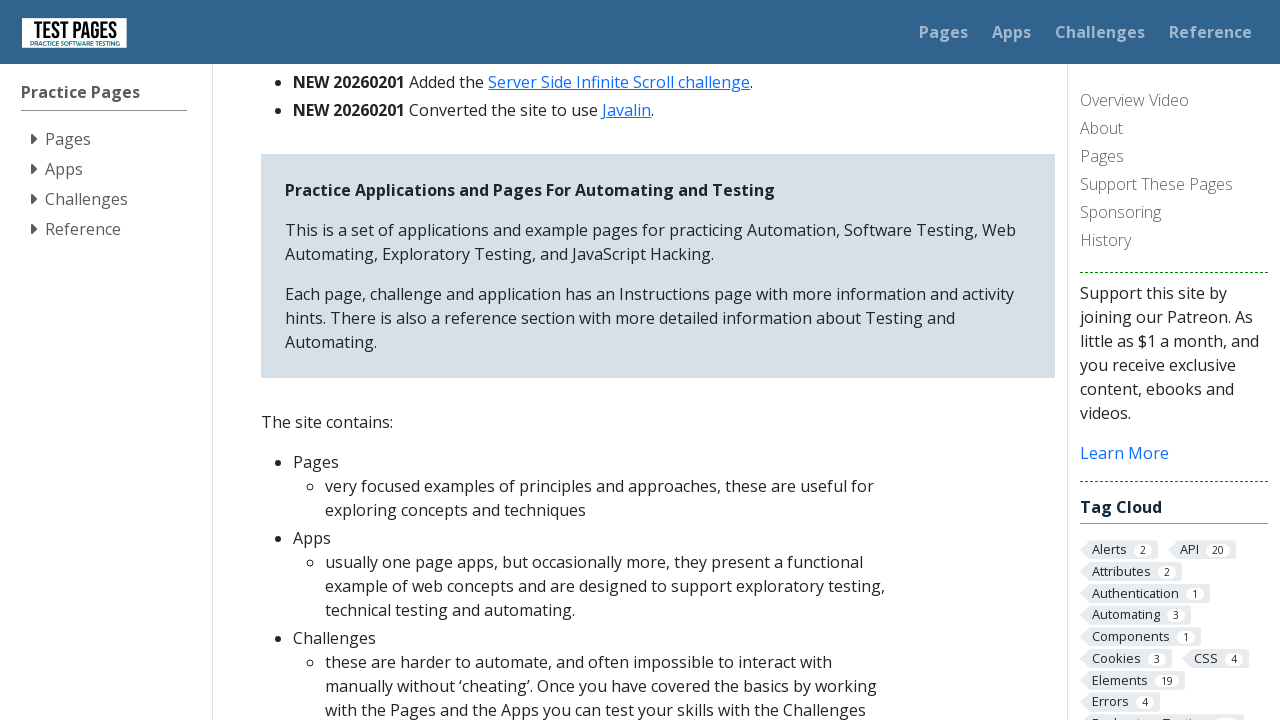

Pressed DOWN arrow key (press 7/15) to scroll page on html
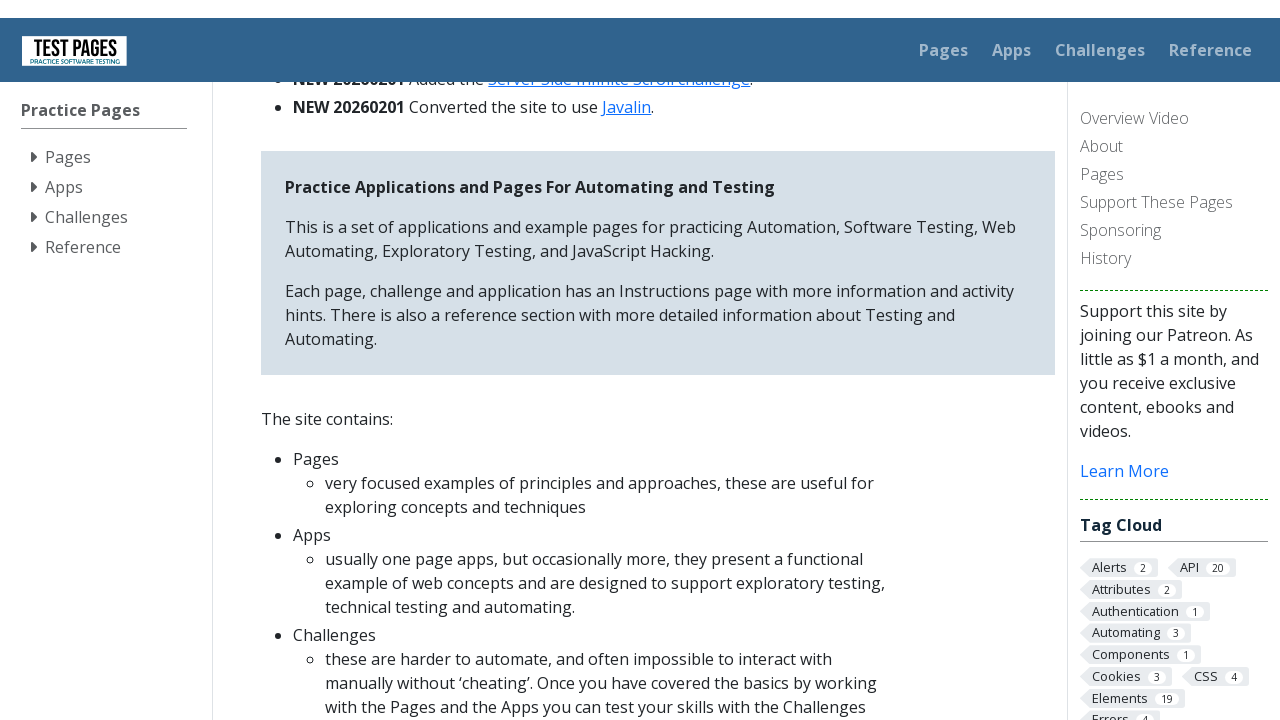

Waited 2000ms after arrow key press 7/15
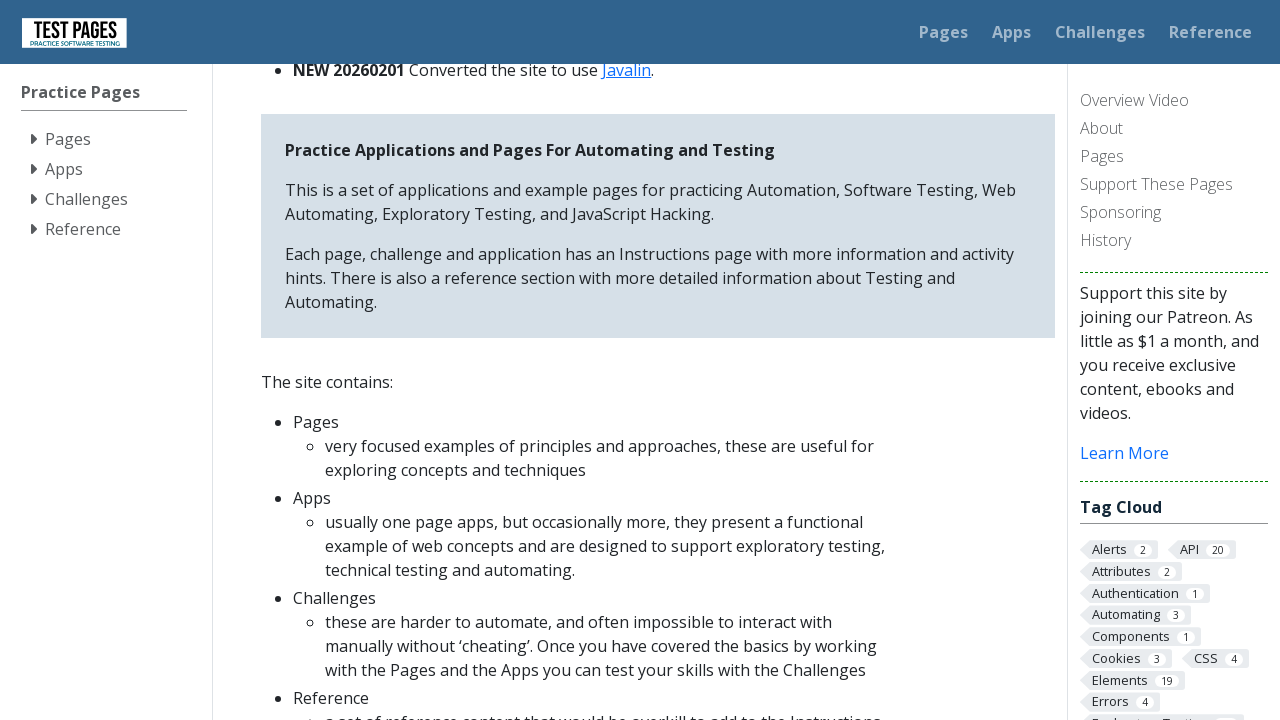

Pressed DOWN arrow key (press 8/15) to scroll page on html
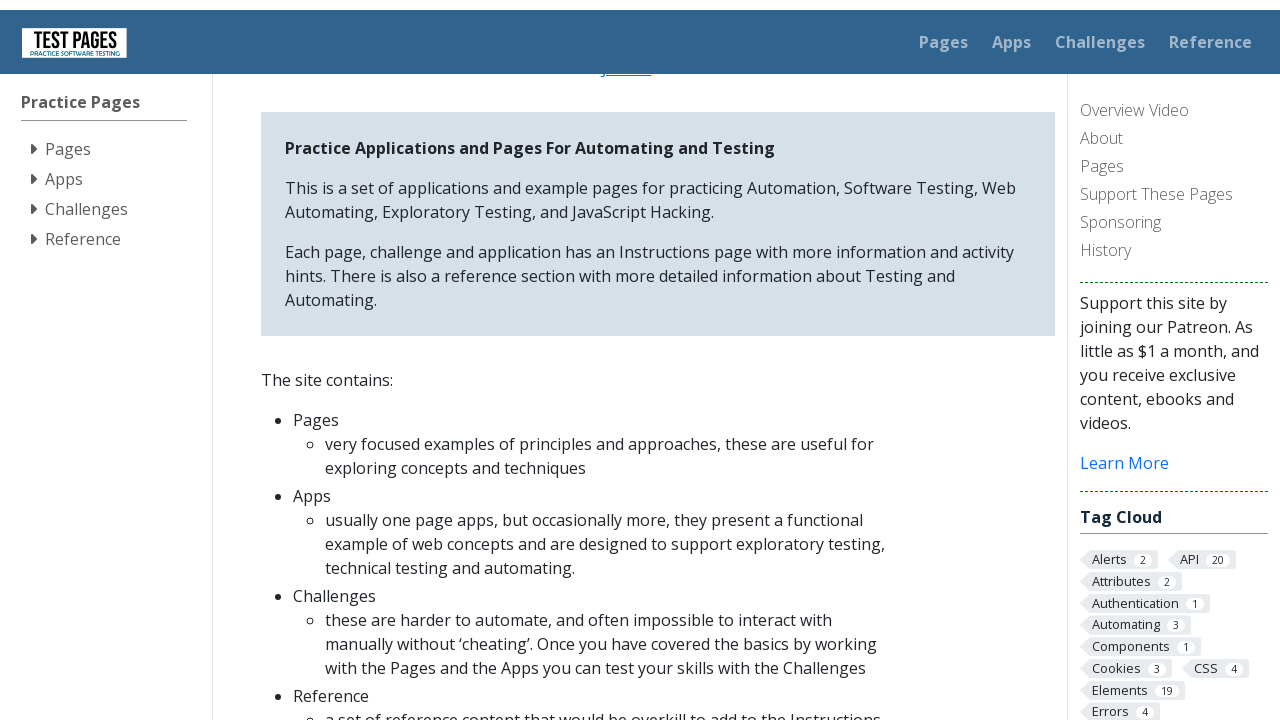

Waited 2000ms after arrow key press 8/15
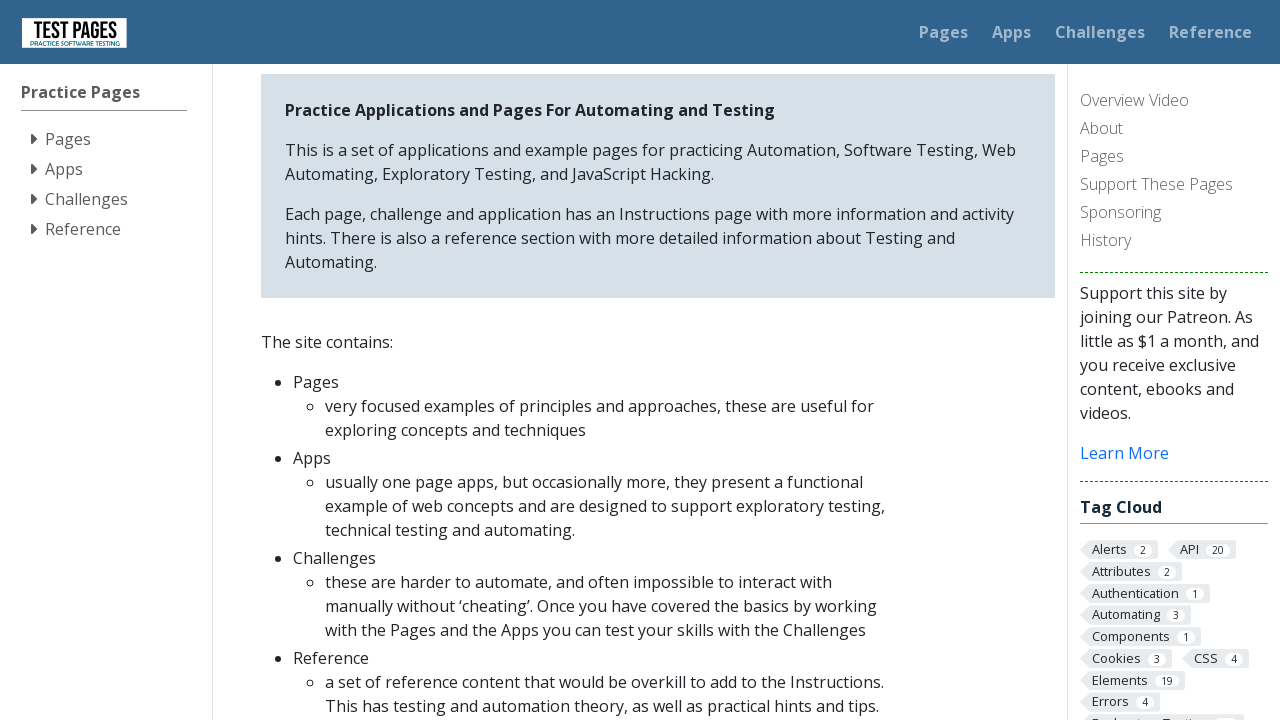

Pressed DOWN arrow key (press 9/15) to scroll page on html
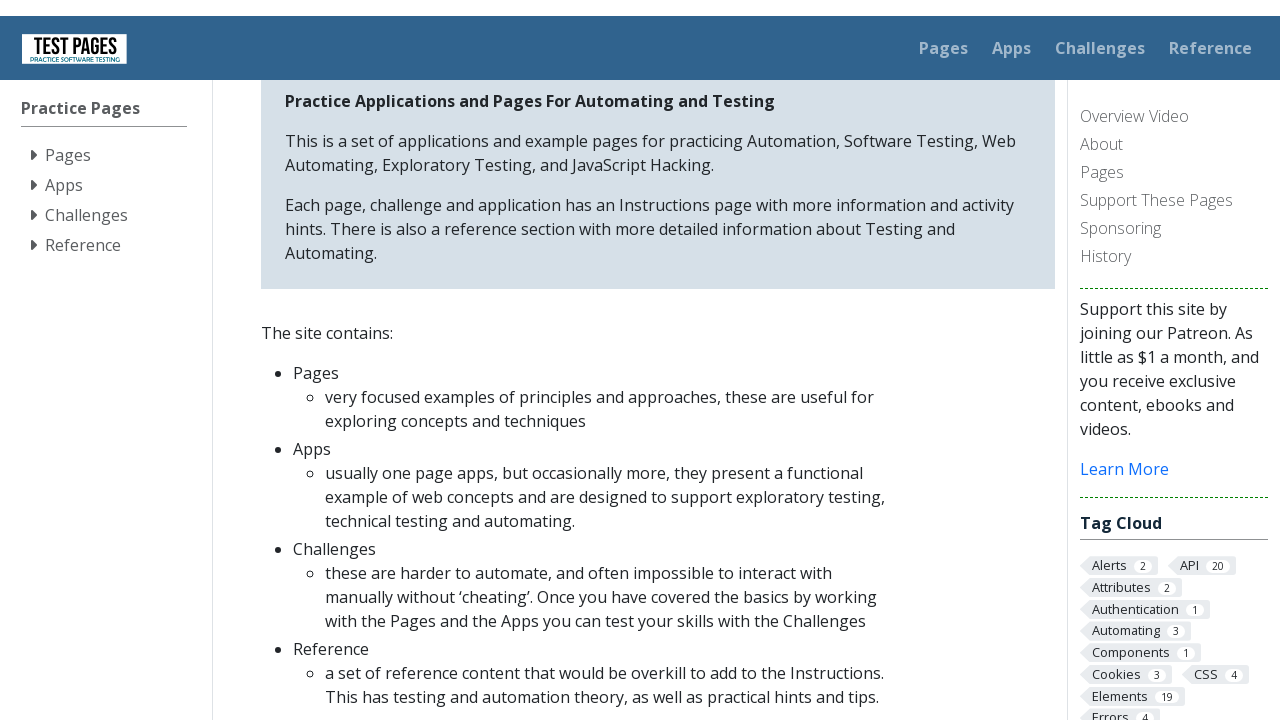

Waited 2000ms after arrow key press 9/15
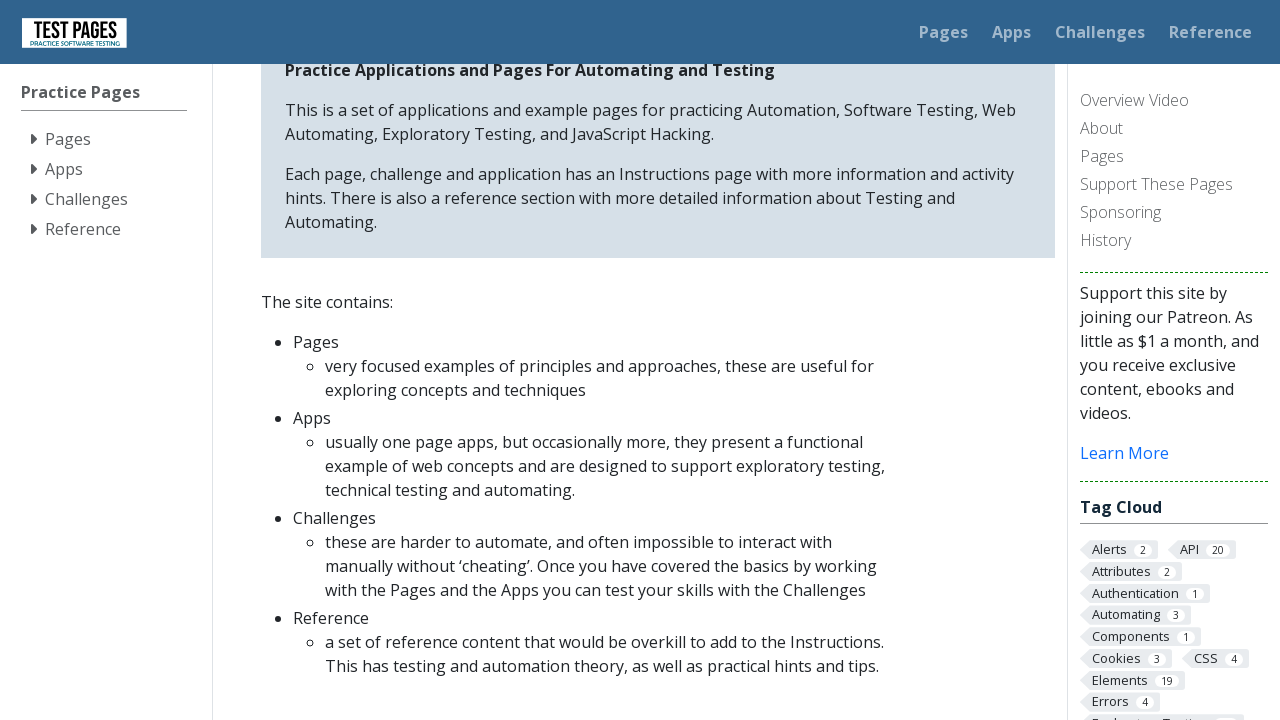

Pressed DOWN arrow key (press 10/15) to scroll page on html
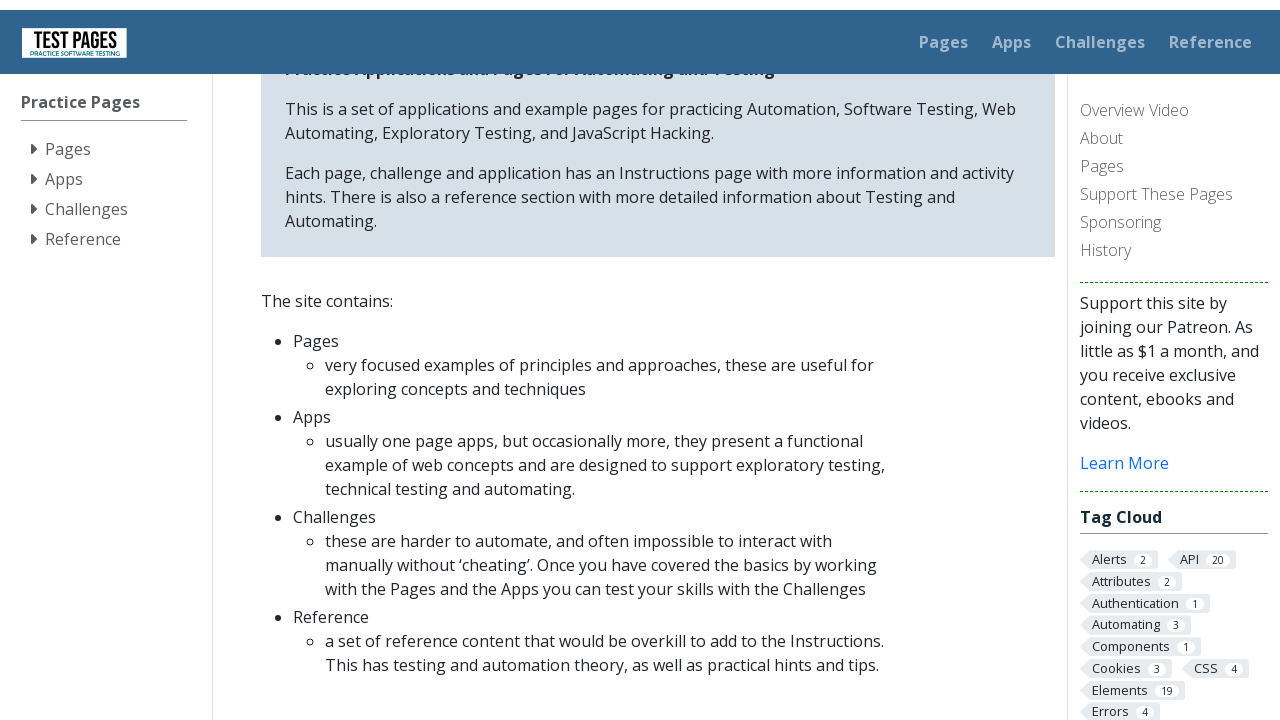

Waited 2000ms after arrow key press 10/15
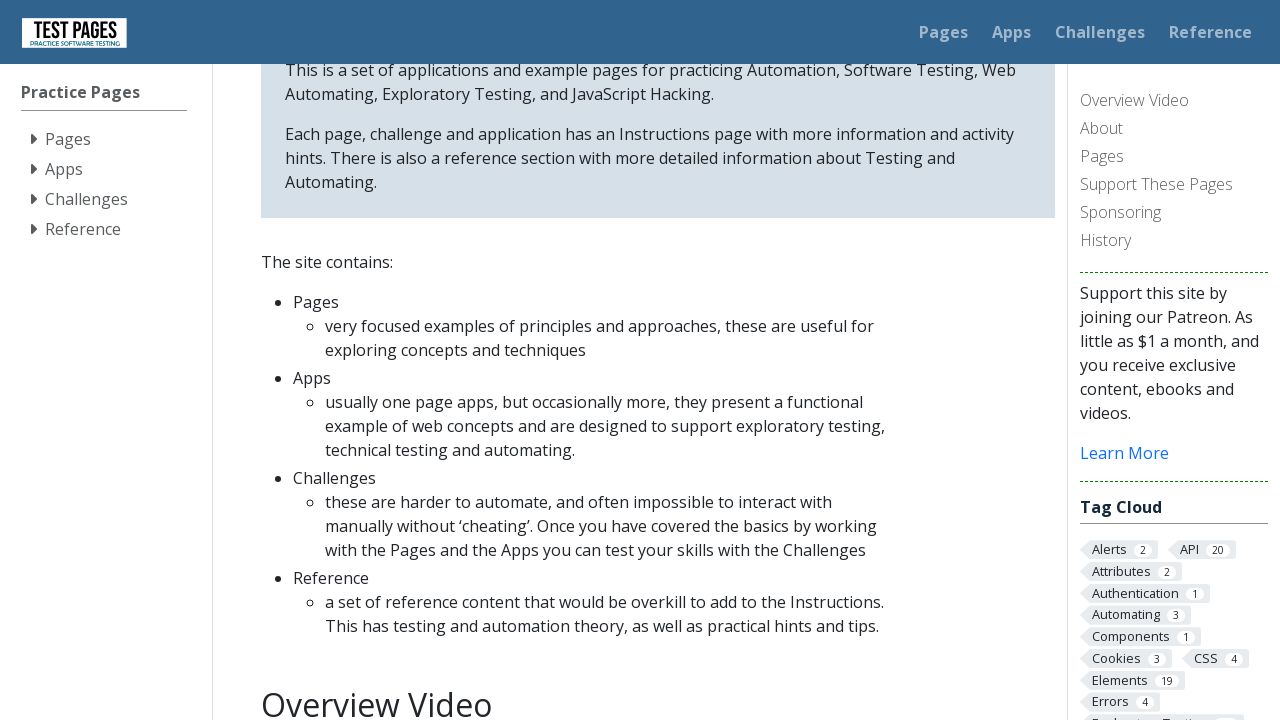

Pressed DOWN arrow key (press 11/15) to scroll page on html
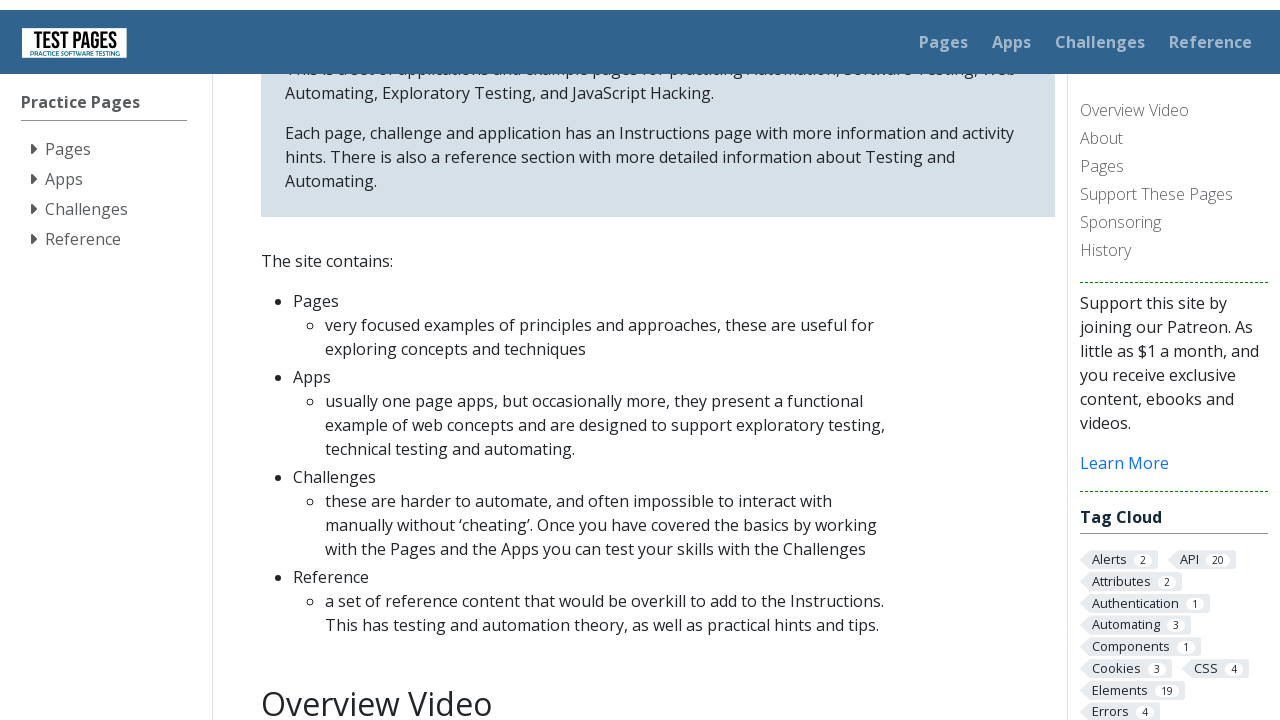

Waited 2000ms after arrow key press 11/15
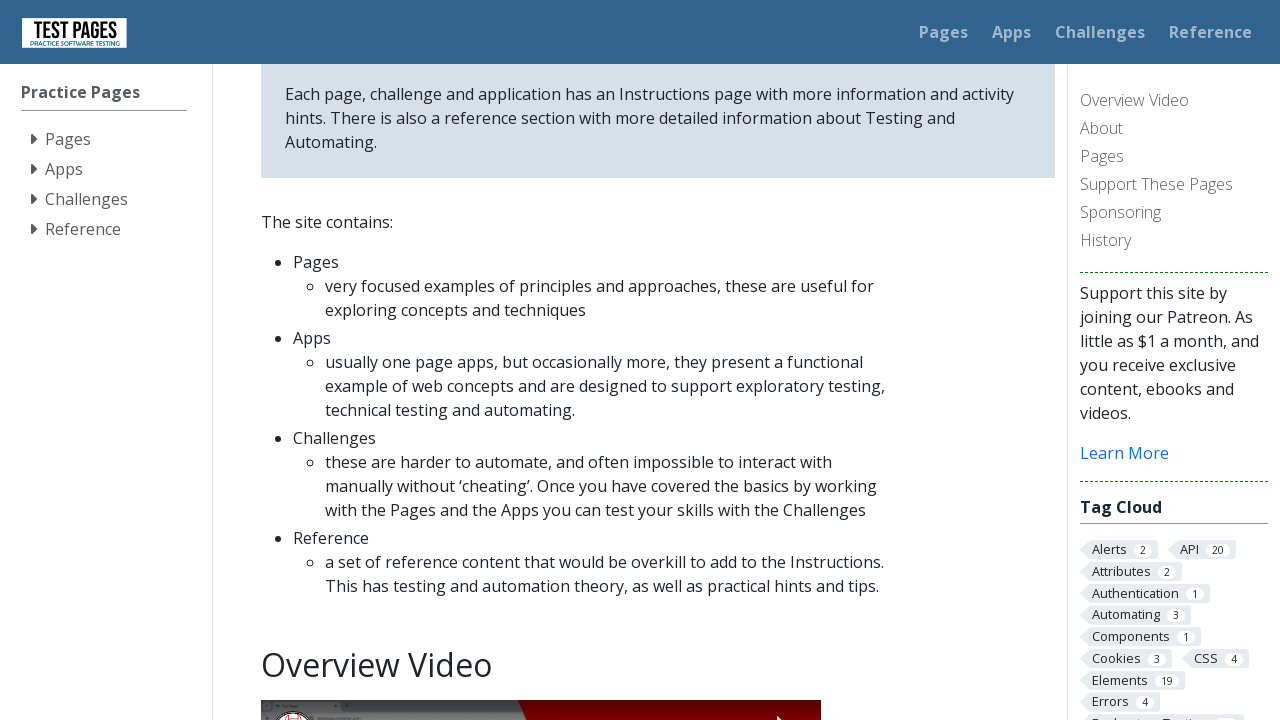

Pressed DOWN arrow key (press 12/15) to scroll page on html
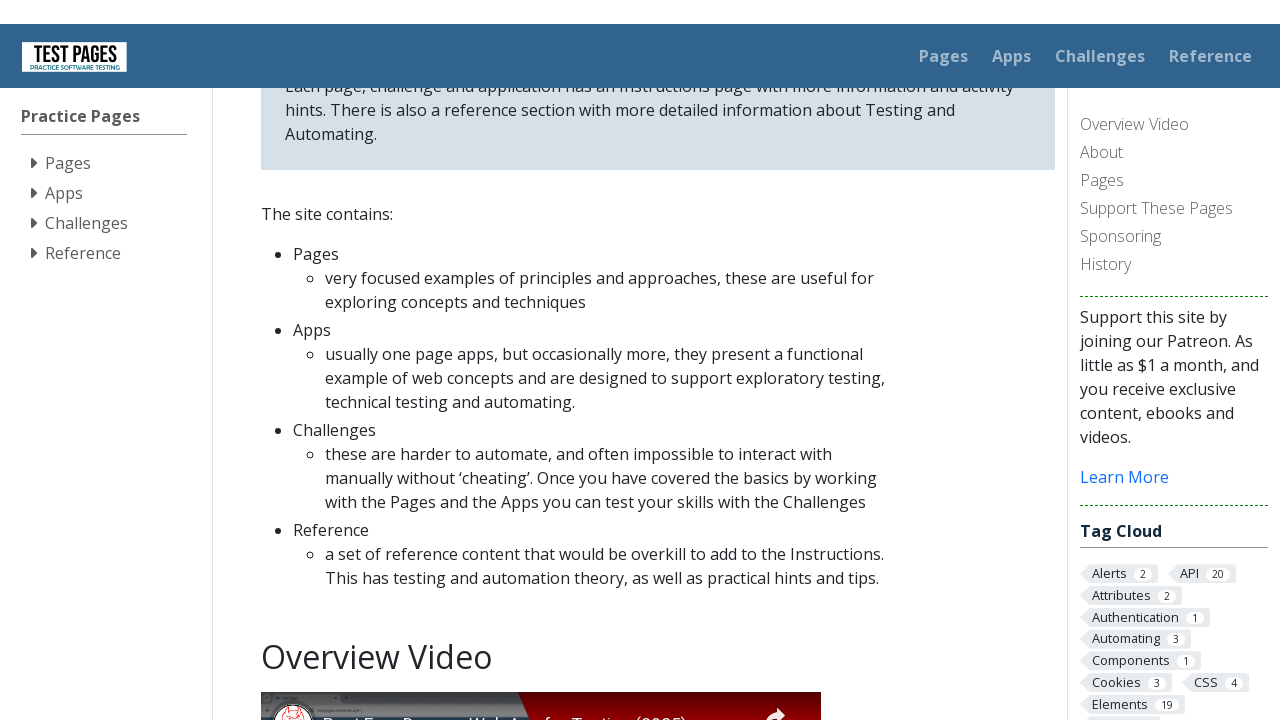

Waited 2000ms after arrow key press 12/15
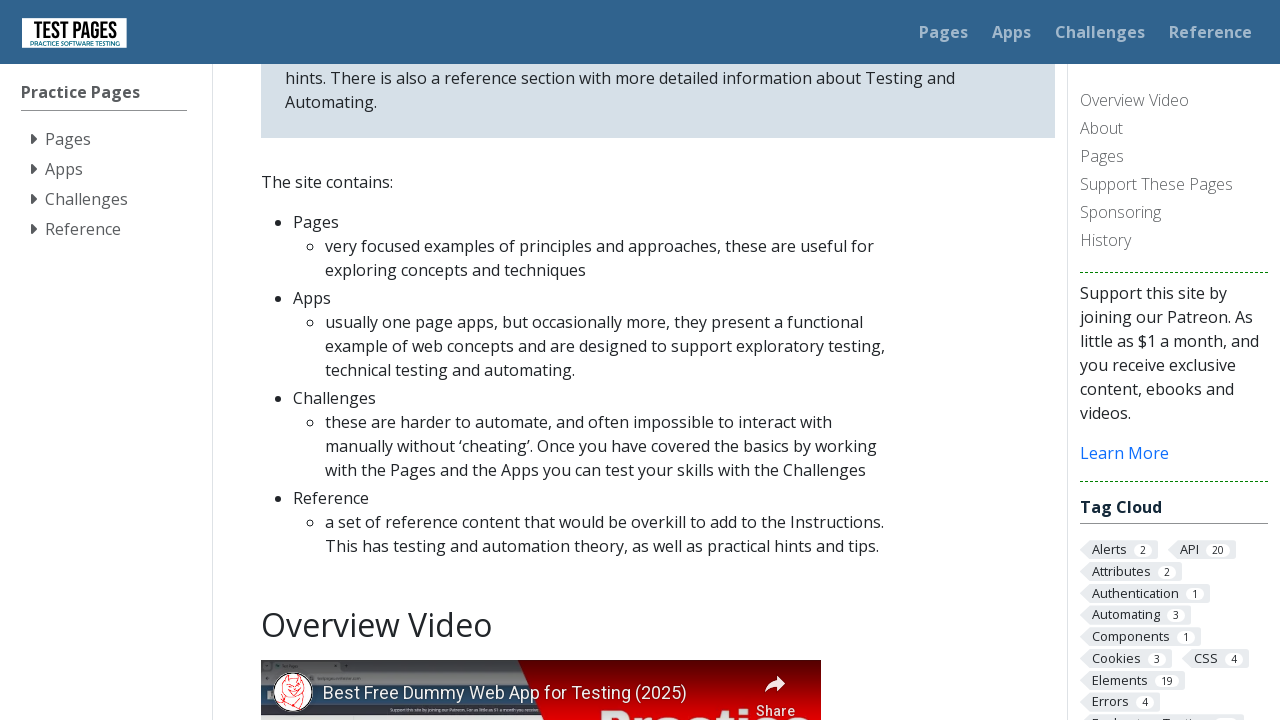

Pressed DOWN arrow key (press 13/15) to scroll page on html
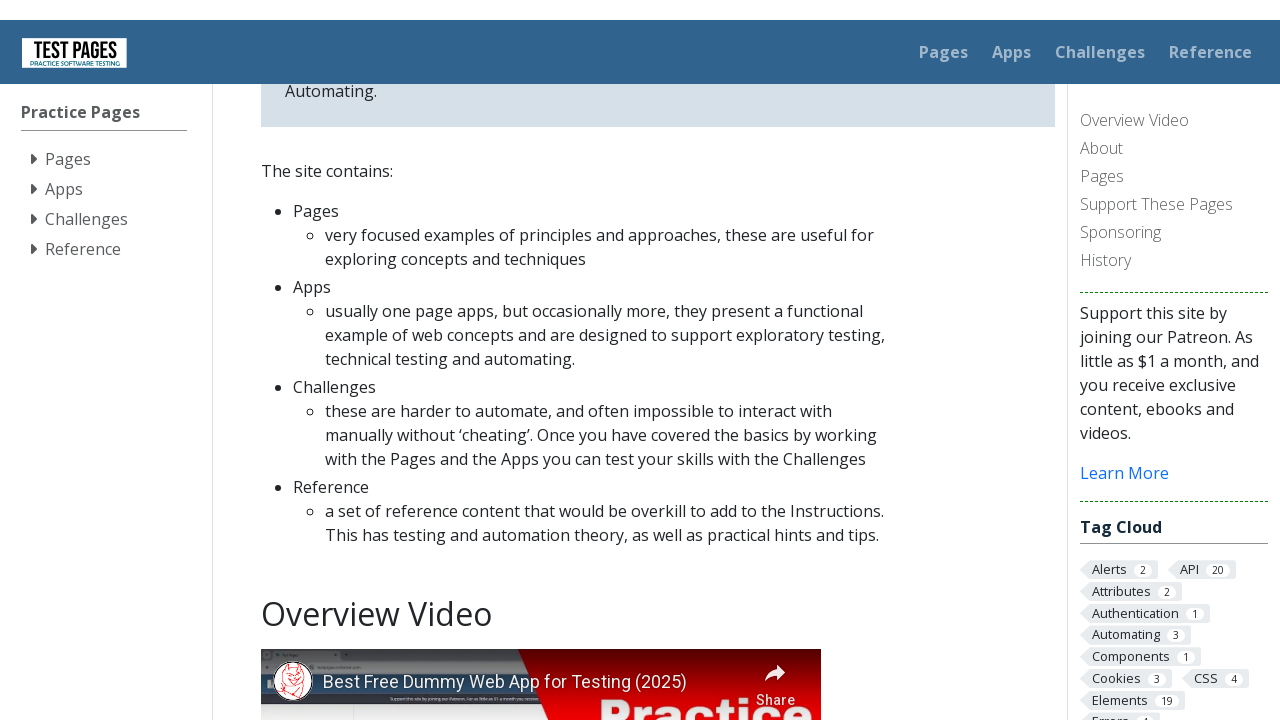

Waited 2000ms after arrow key press 13/15
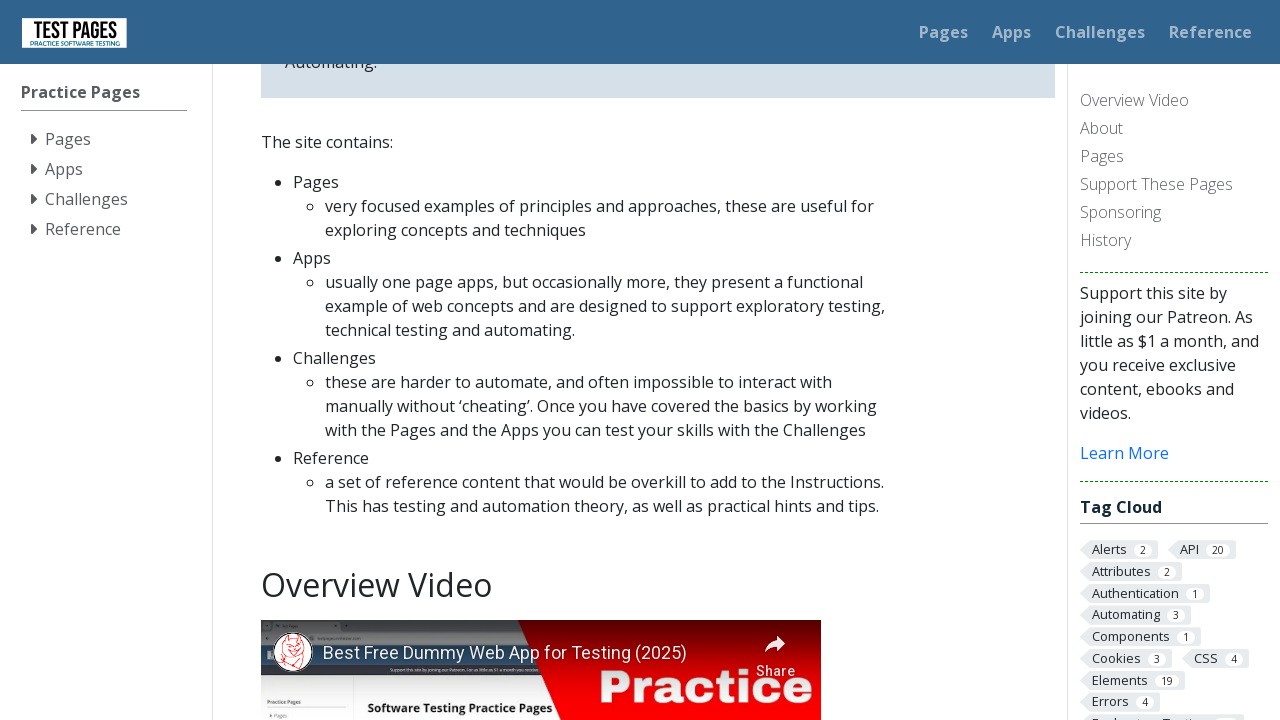

Pressed DOWN arrow key (press 14/15) to scroll page on html
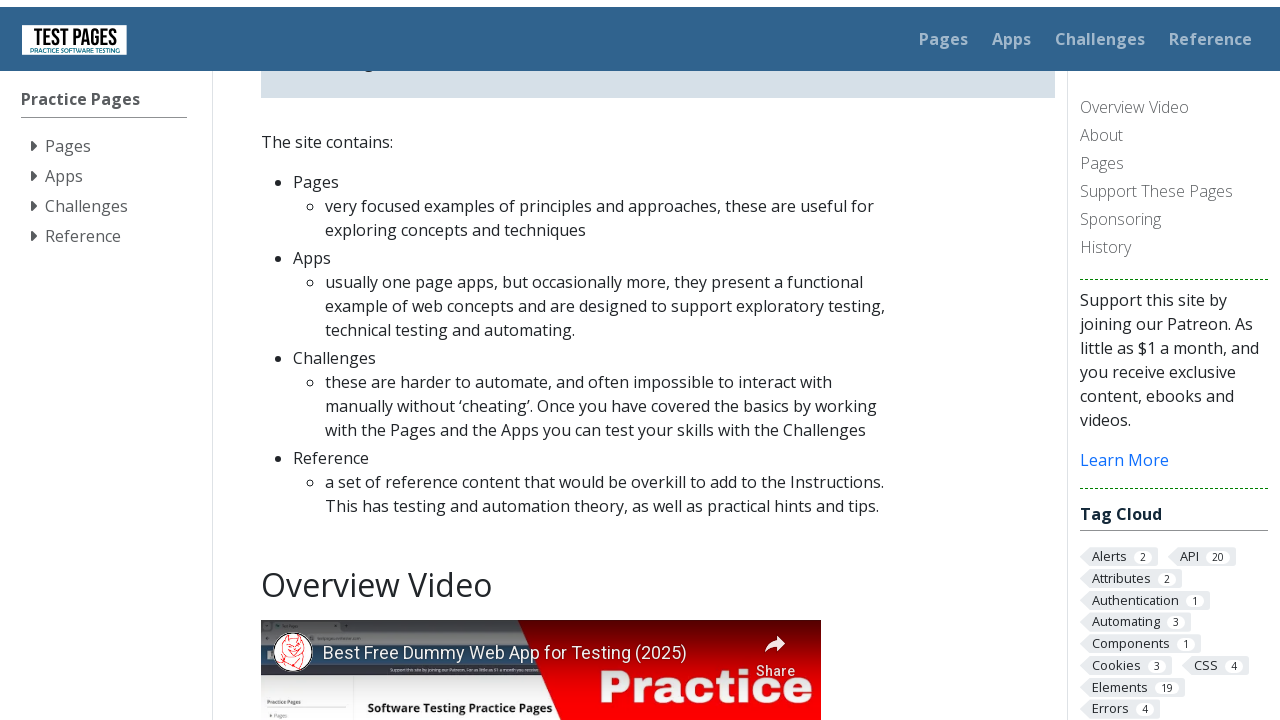

Waited 2000ms after arrow key press 14/15
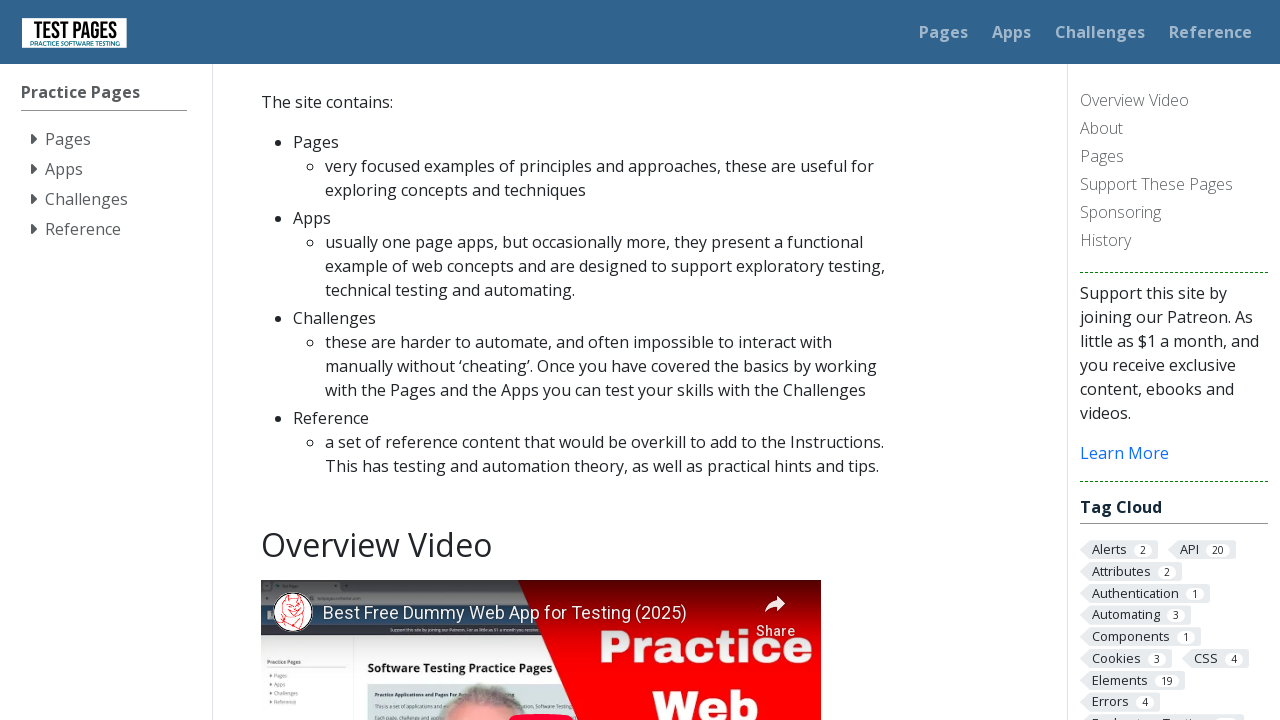

Pressed DOWN arrow key (press 15/15) to scroll page on html
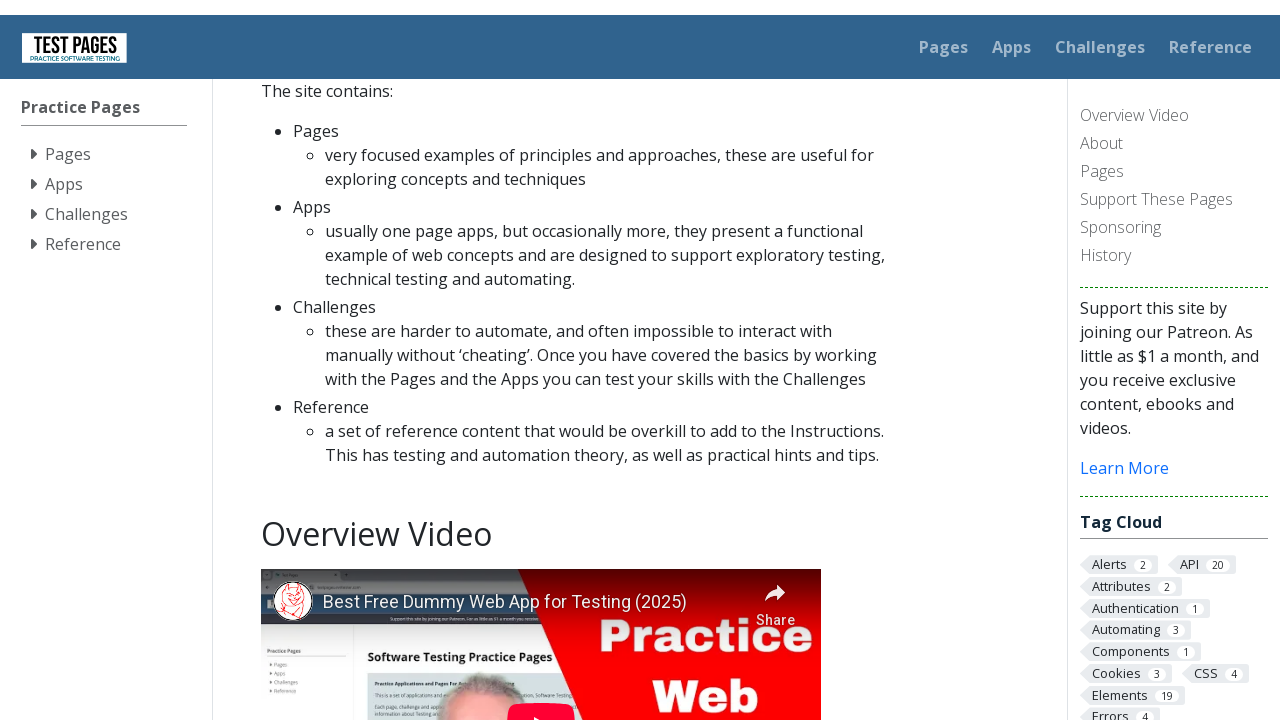

Waited 2000ms after arrow key press 15/15
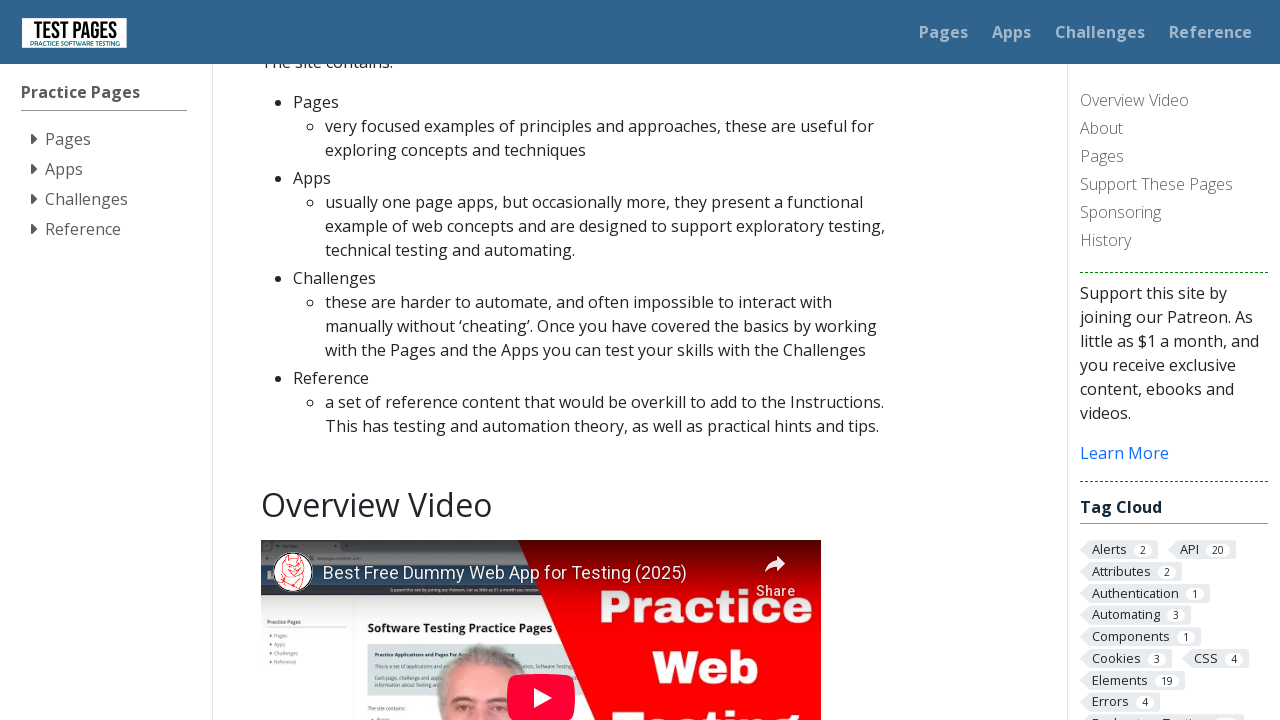

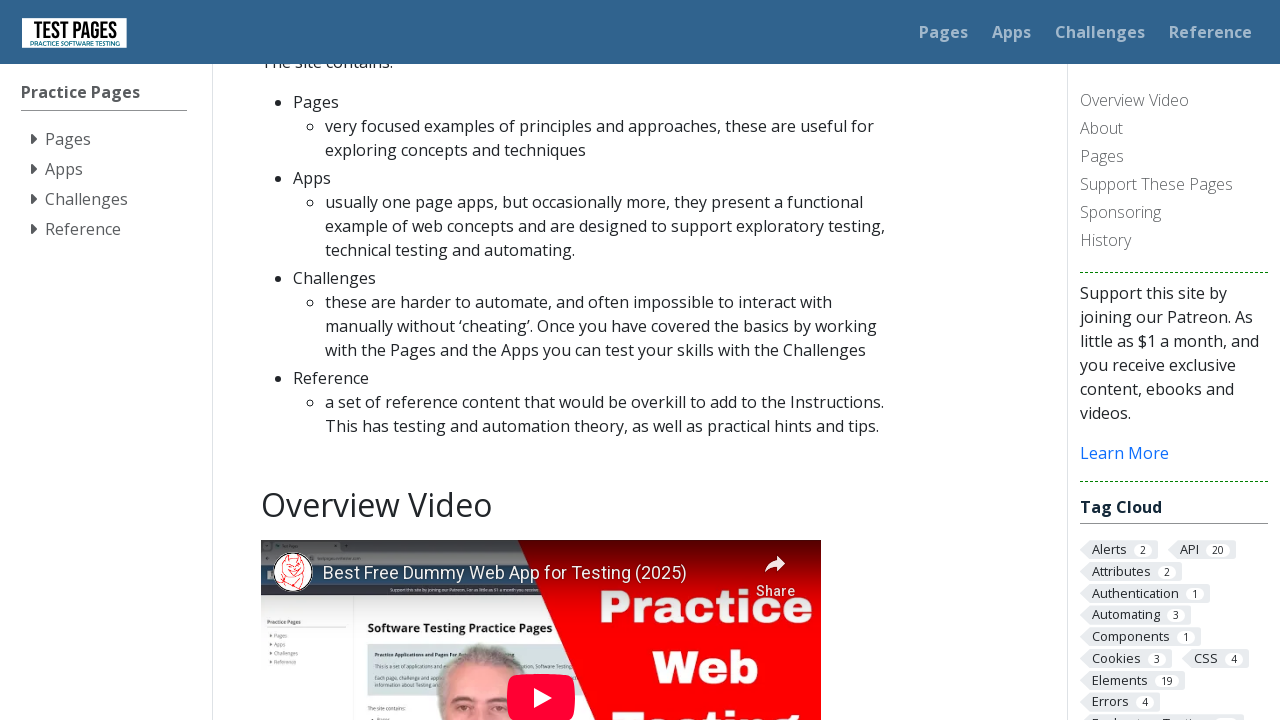